Tests the second section of Percentage Calculator in Common Phrases - calculates what percentage X is of Y

Starting URL: https://www.calculator.net/percent-calculator.html

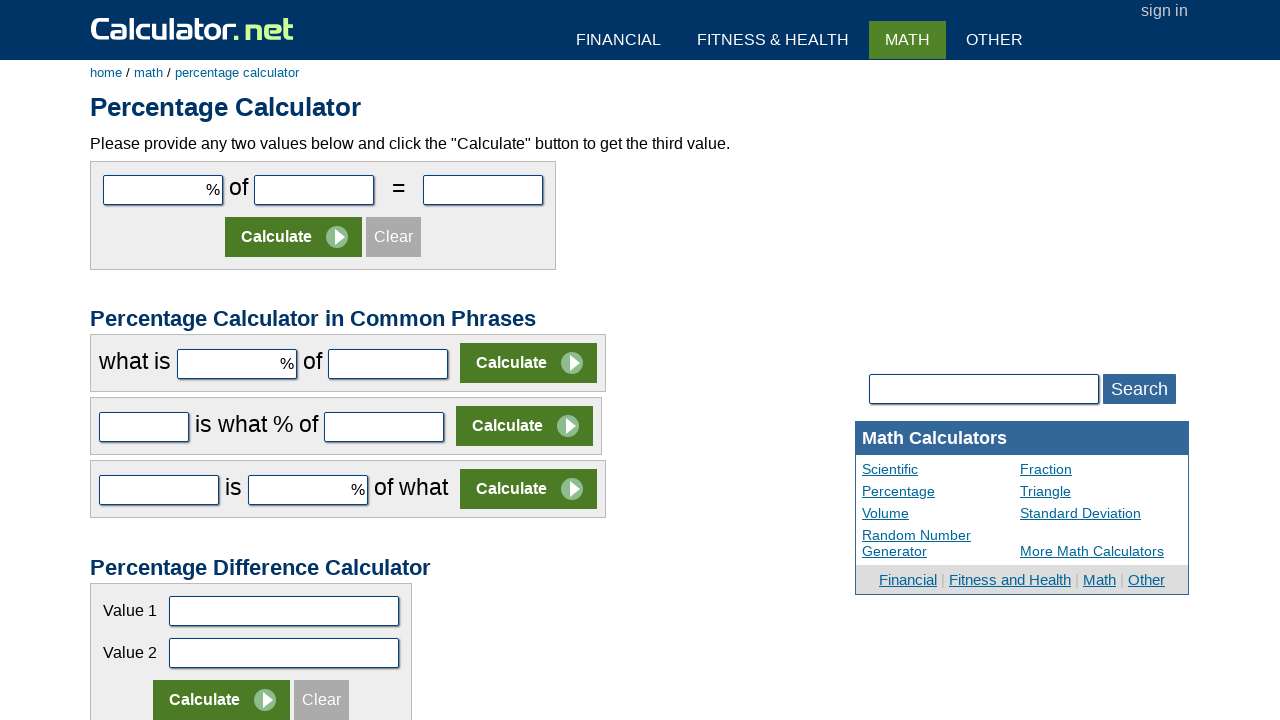

Filled first input field with '30' for percentage calculation on input[name='c22par1']
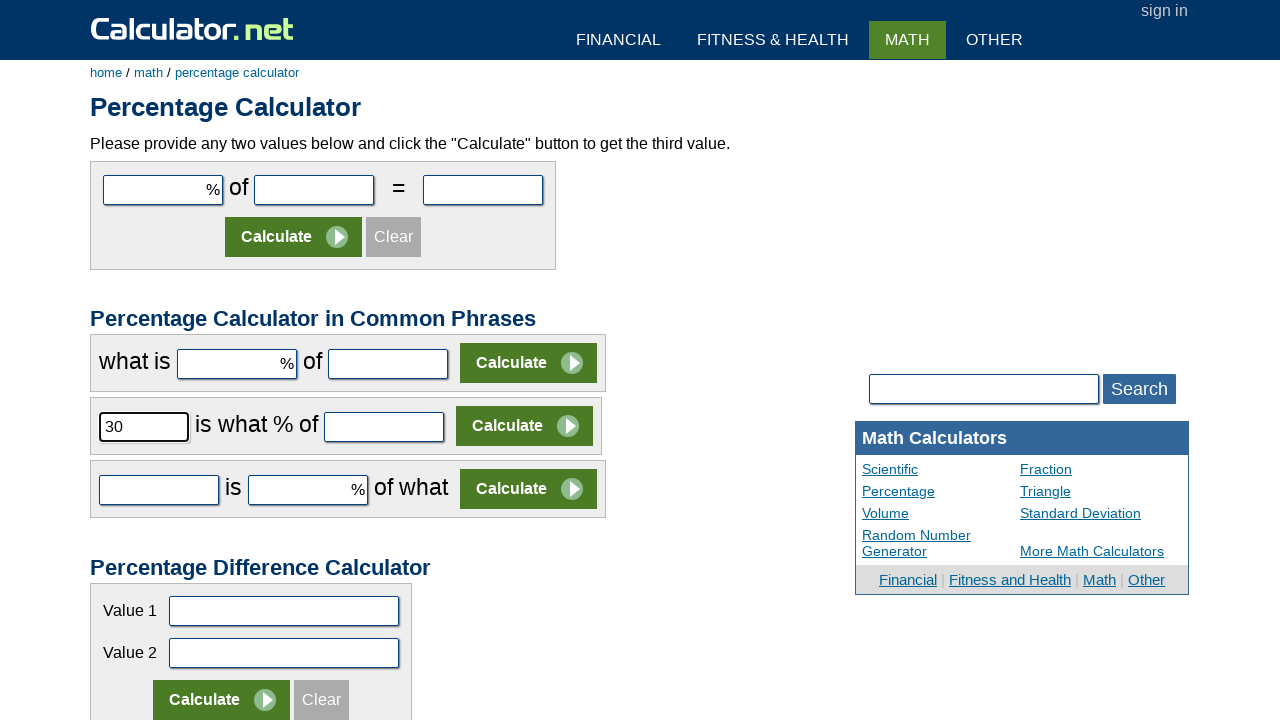

Filled second input field with '150' for percentage calculation on input[name='c22par2']
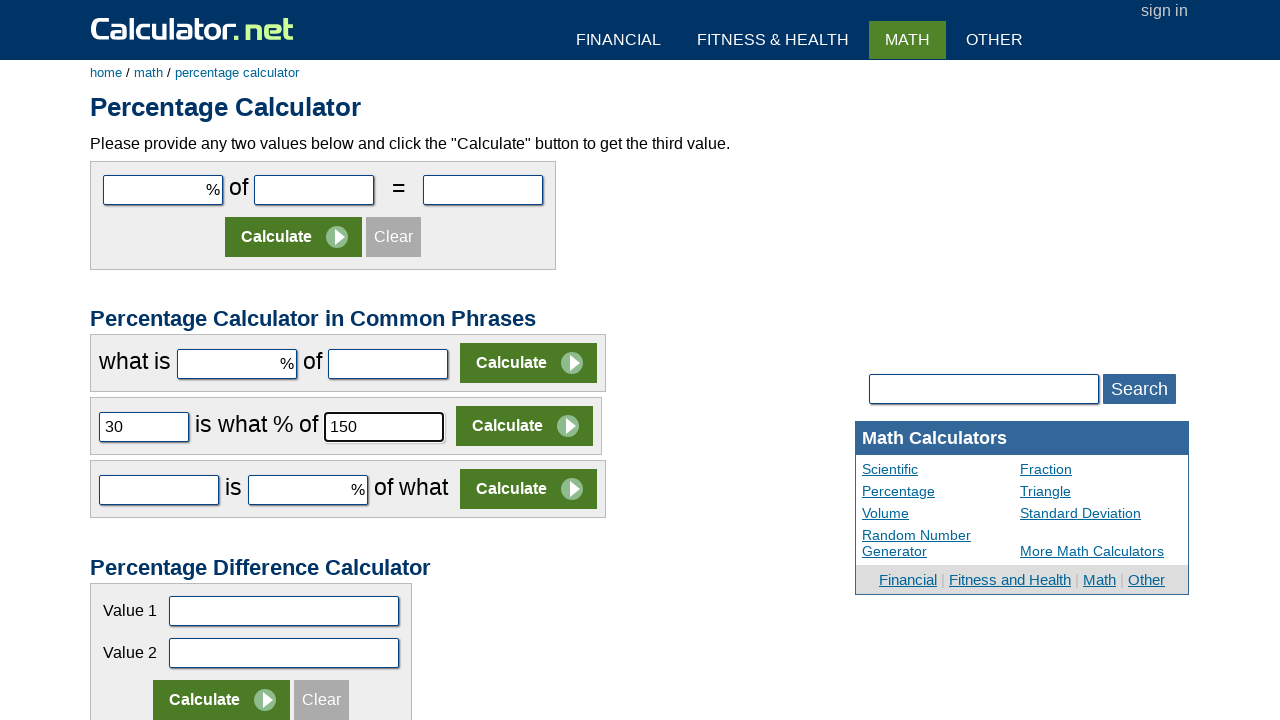

Clicked the Calculate button for percentage calculator section 2 at (524, 426) on input[value='Calculate'] >> nth=2
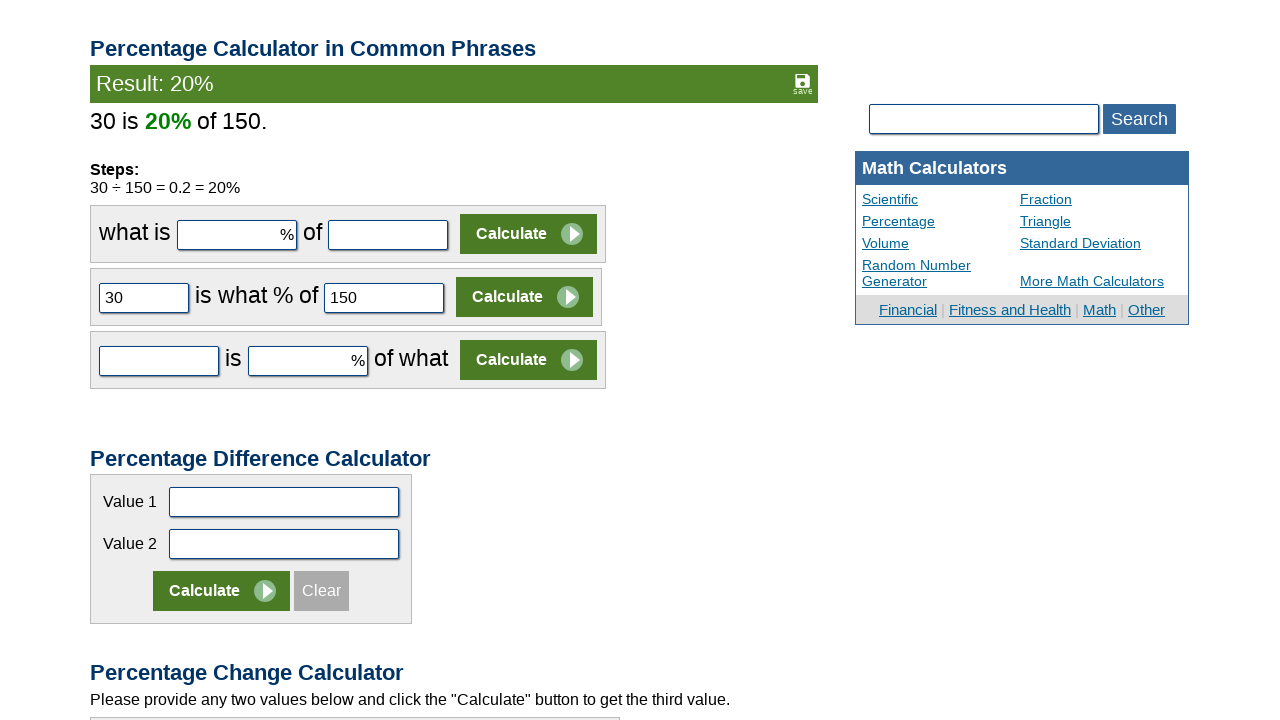

Result section loaded and displayed
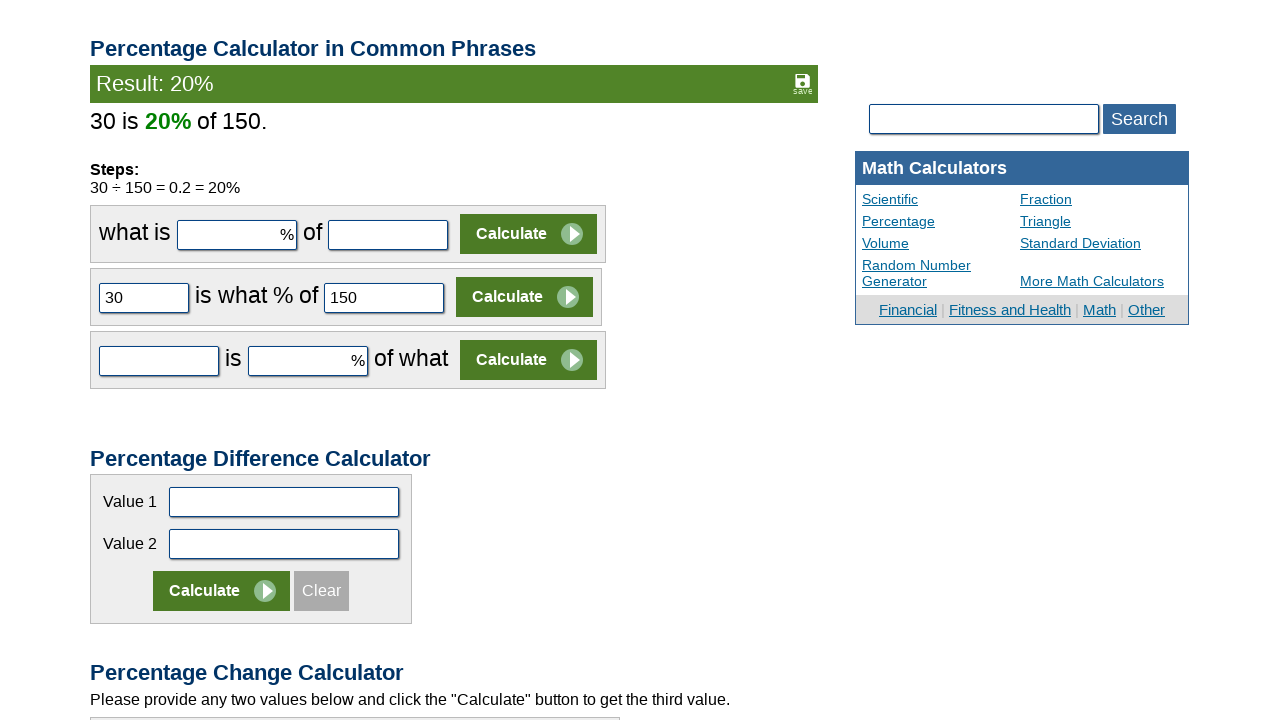

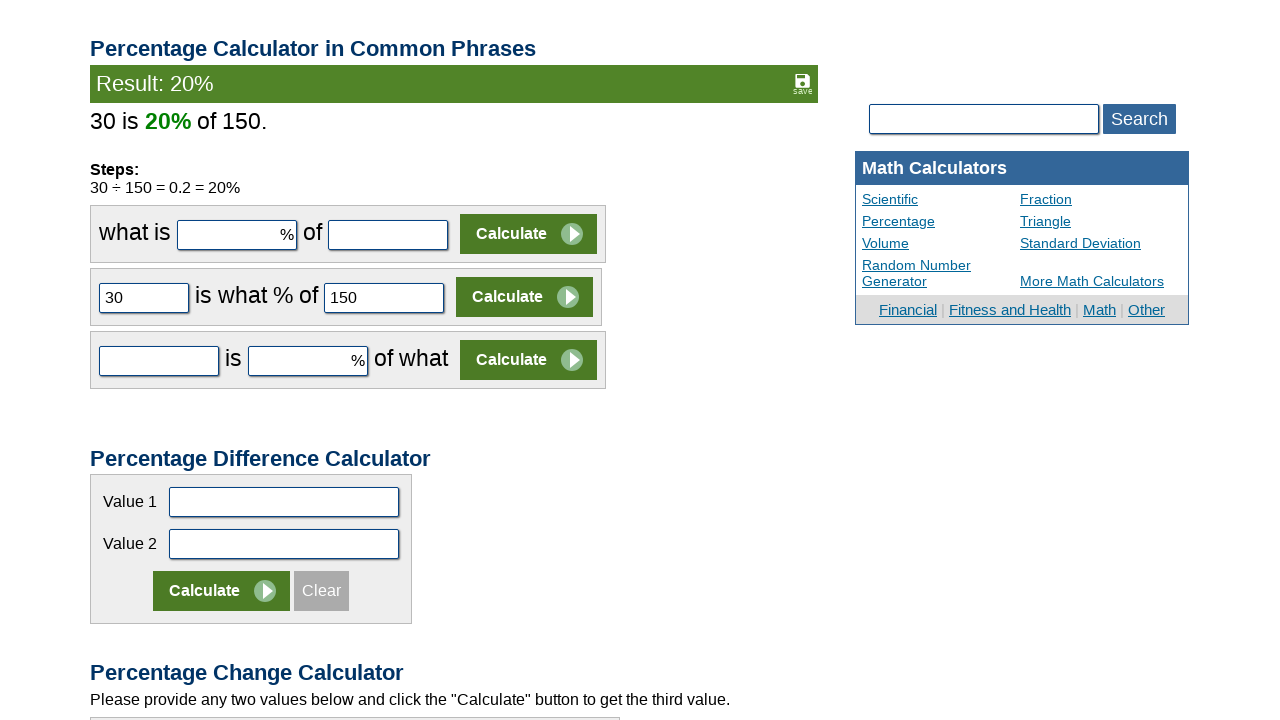